Tests registration form by filling in required fields (first name, last name, email) and verifying successful registration message

Starting URL: http://suninjuly.github.io/registration1.html

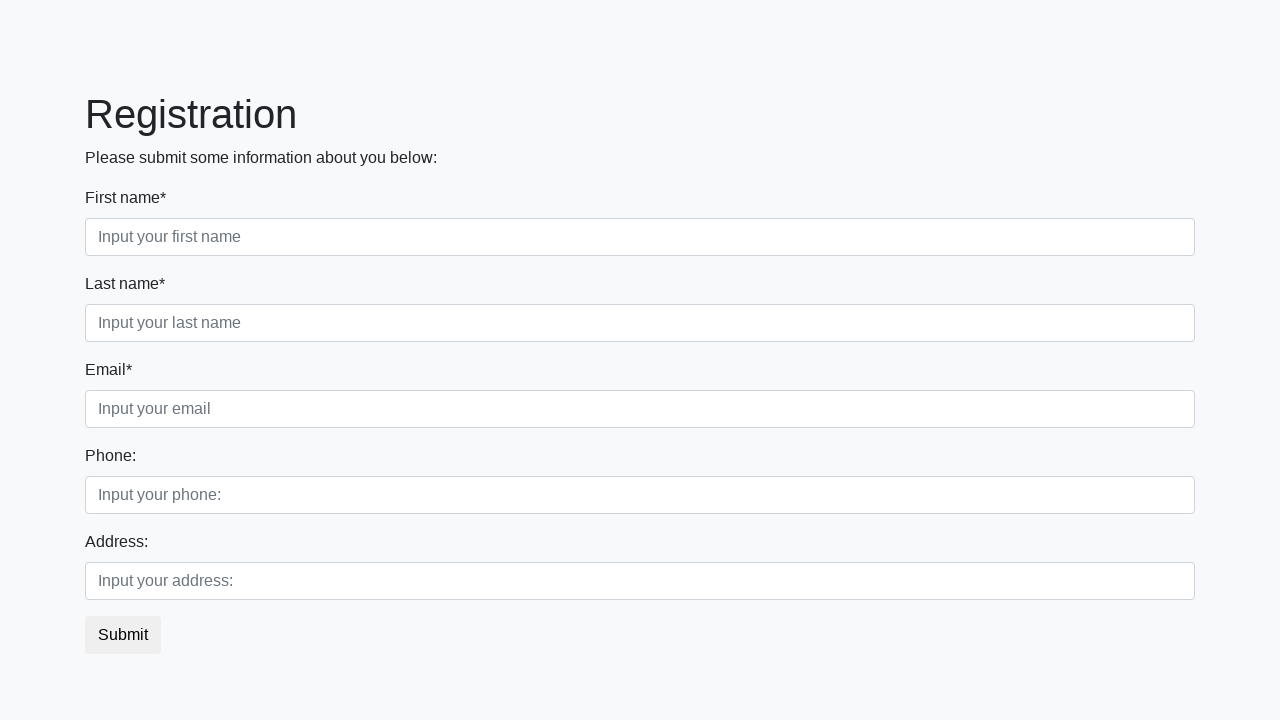

Navigated to registration form page
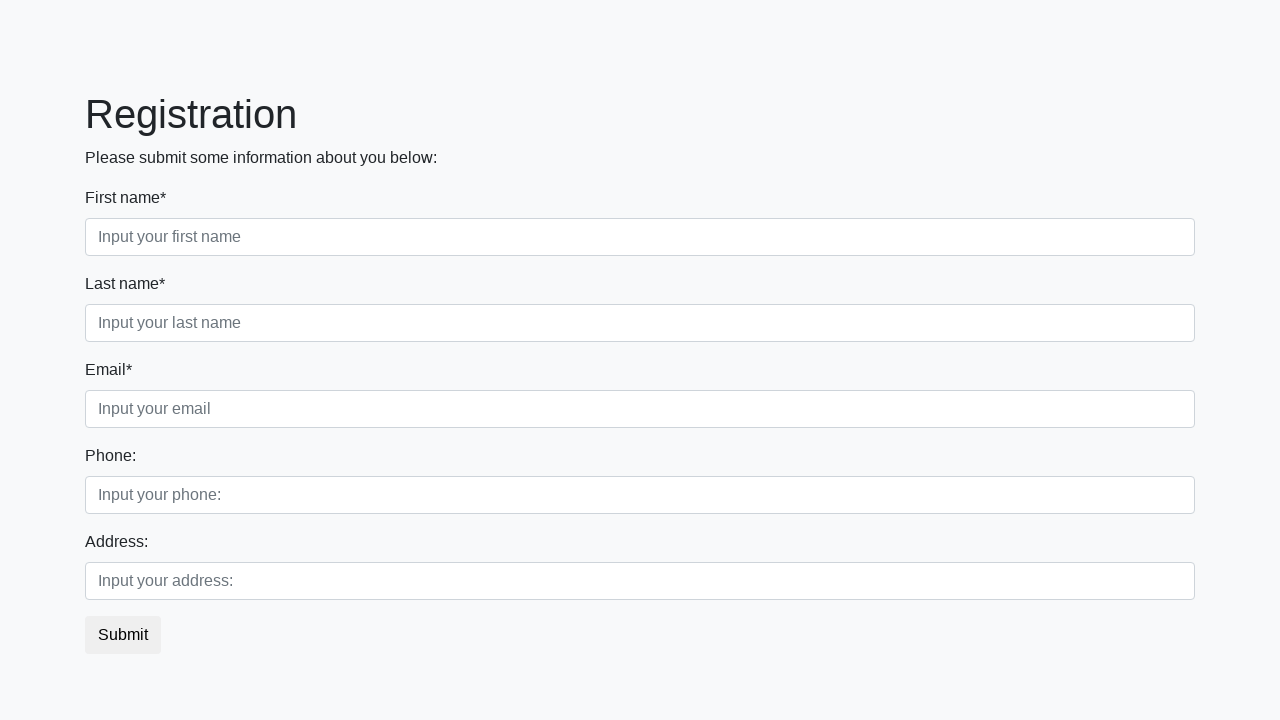

Filled in first name field with 'Andrew' on //input[@class="form-control first" and @required]
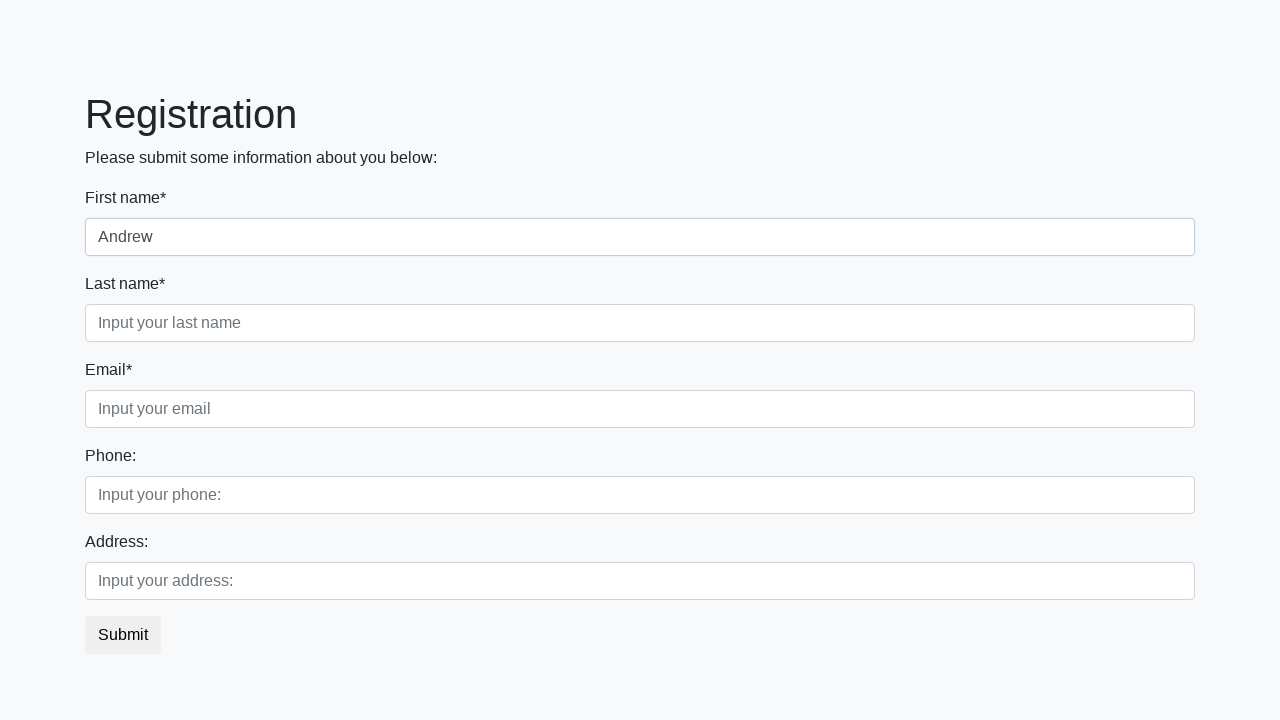

Filled in last name field with 'Johnson' on //input[@class="form-control second" and @required]
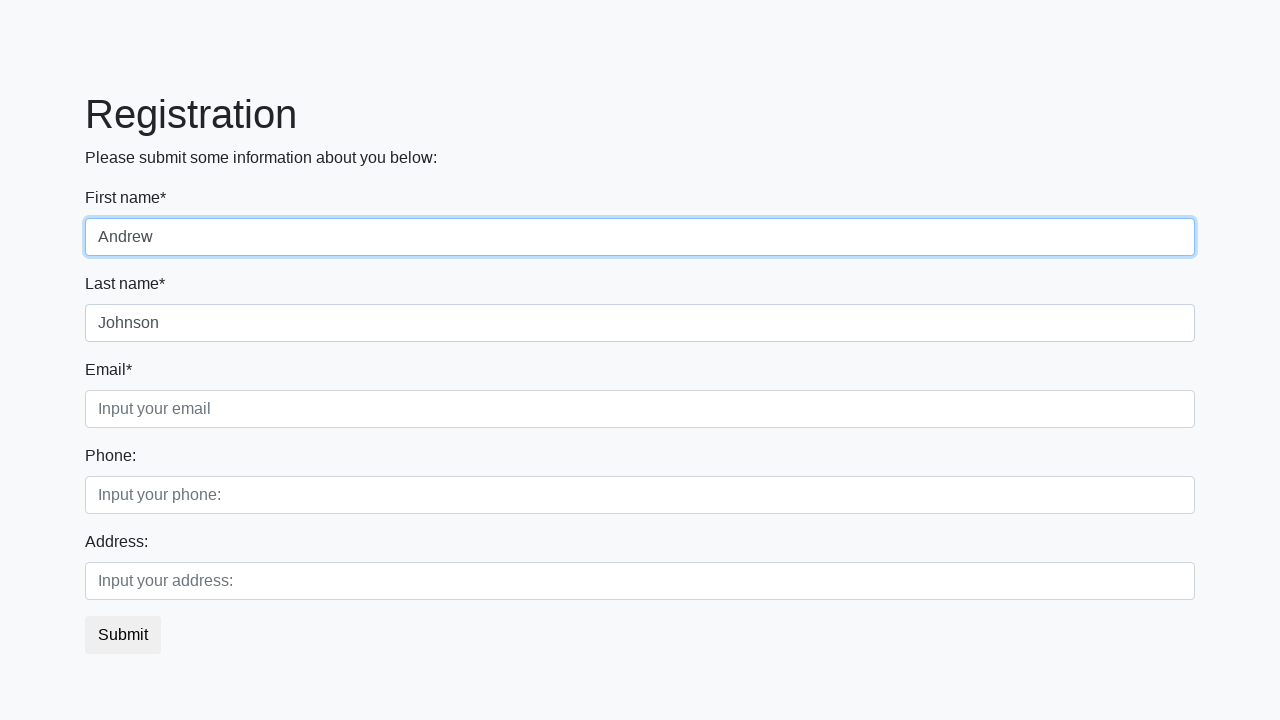

Filled in email field with 'ajohnson@example.com' on //input[@class="form-control third" and @required]
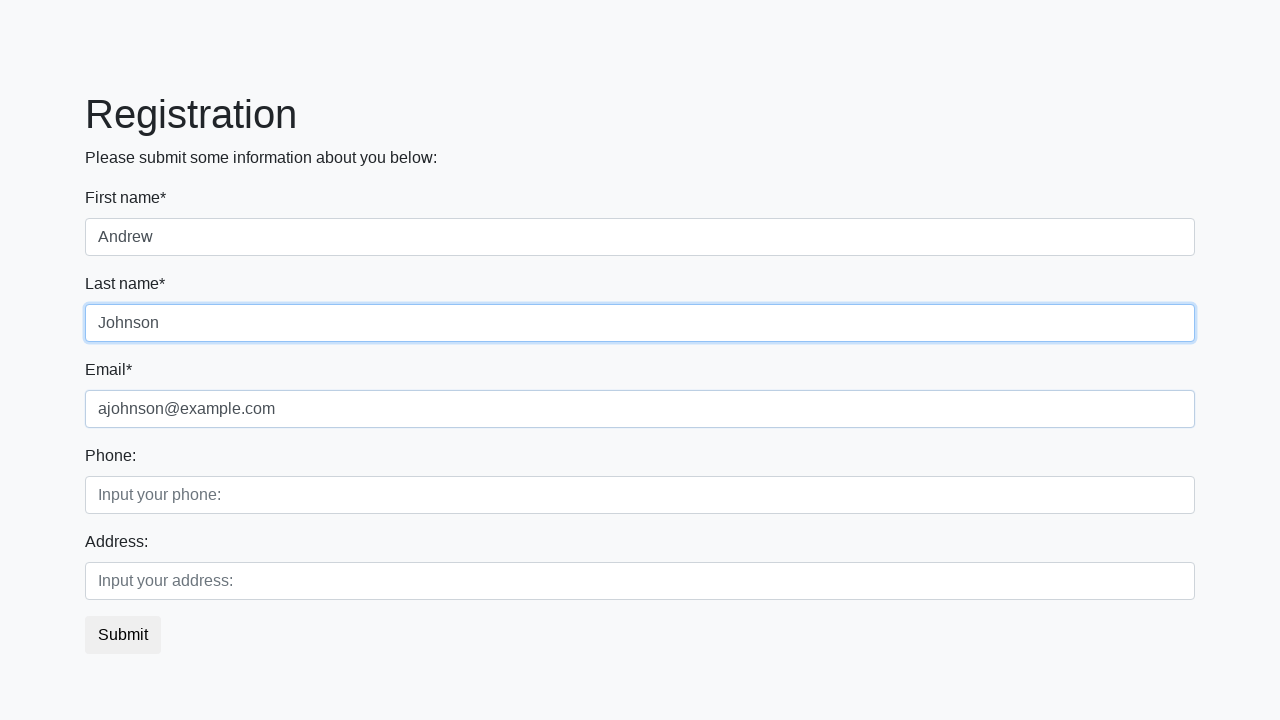

Clicked submit button to register at (123, 635) on button.btn
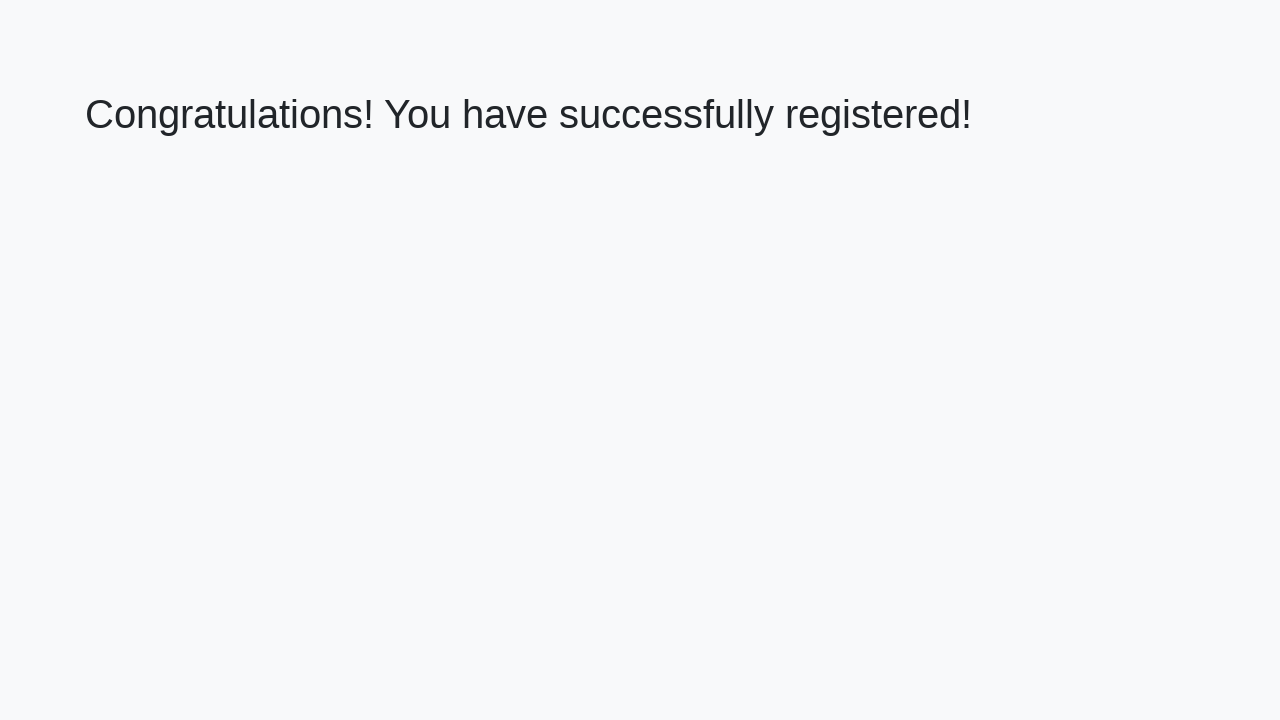

Registration success page loaded with h1 element
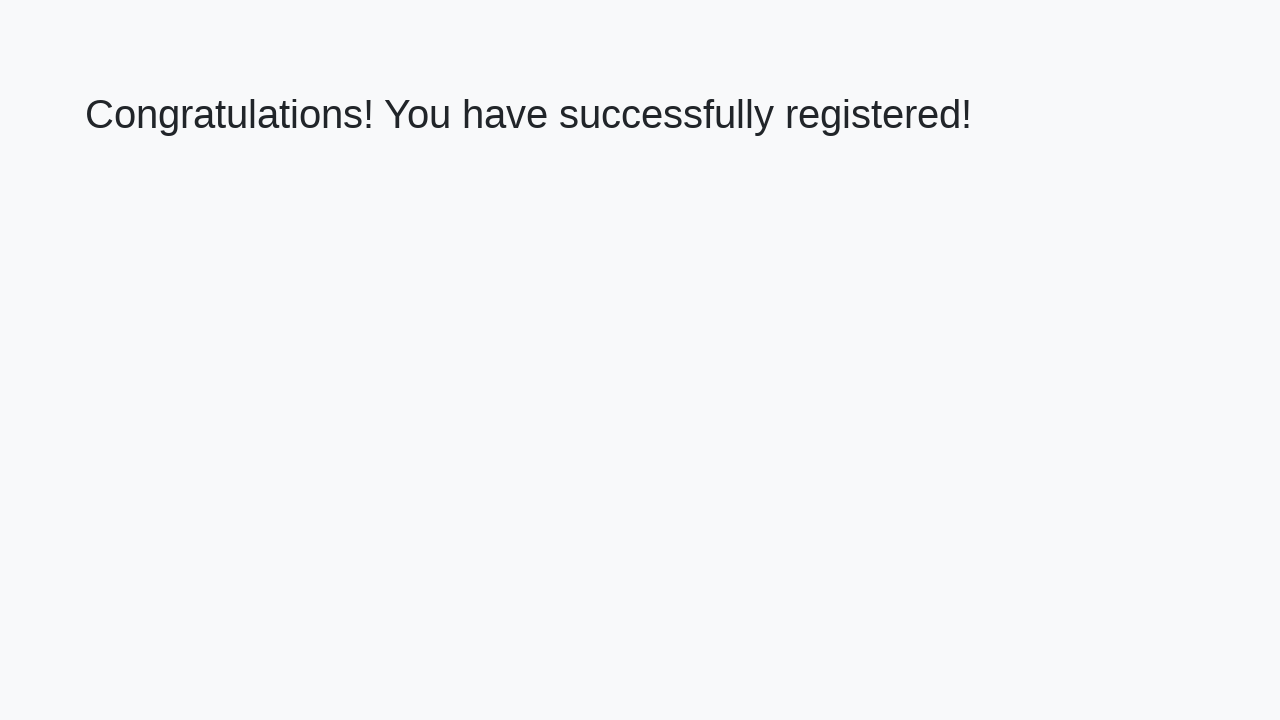

Retrieved welcome text: 'Congratulations! You have successfully registered!'
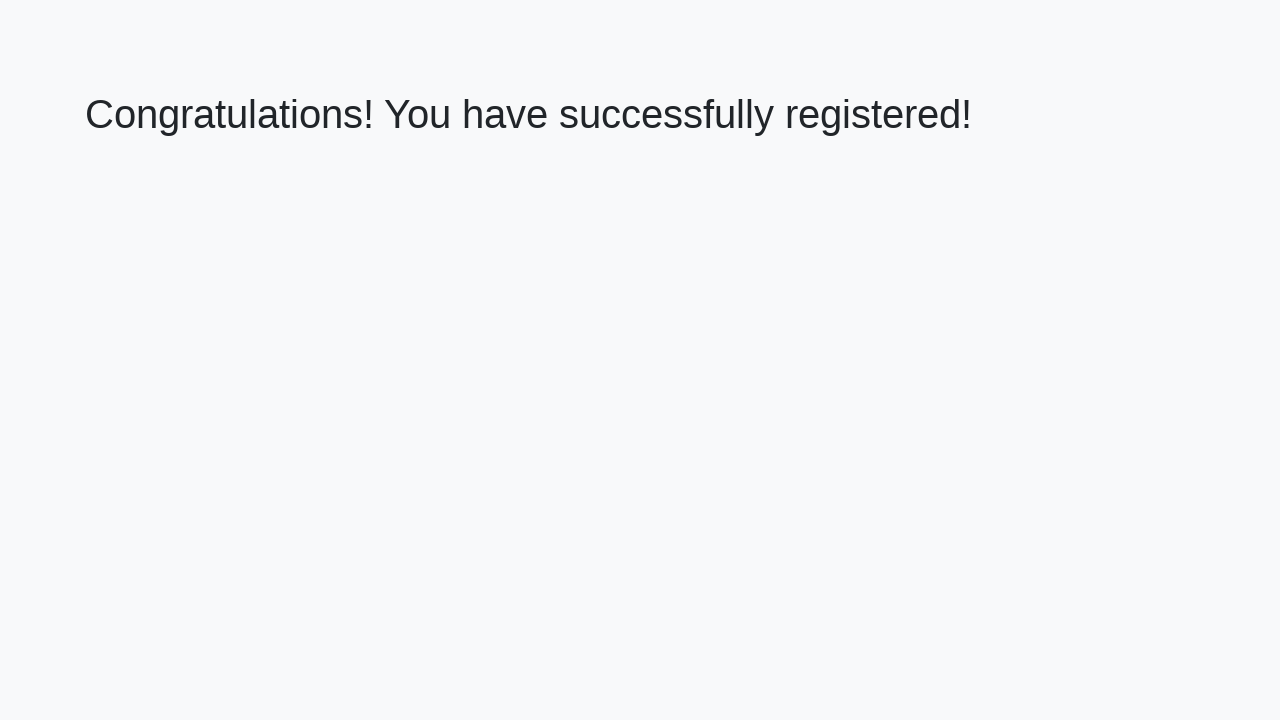

Verified successful registration message
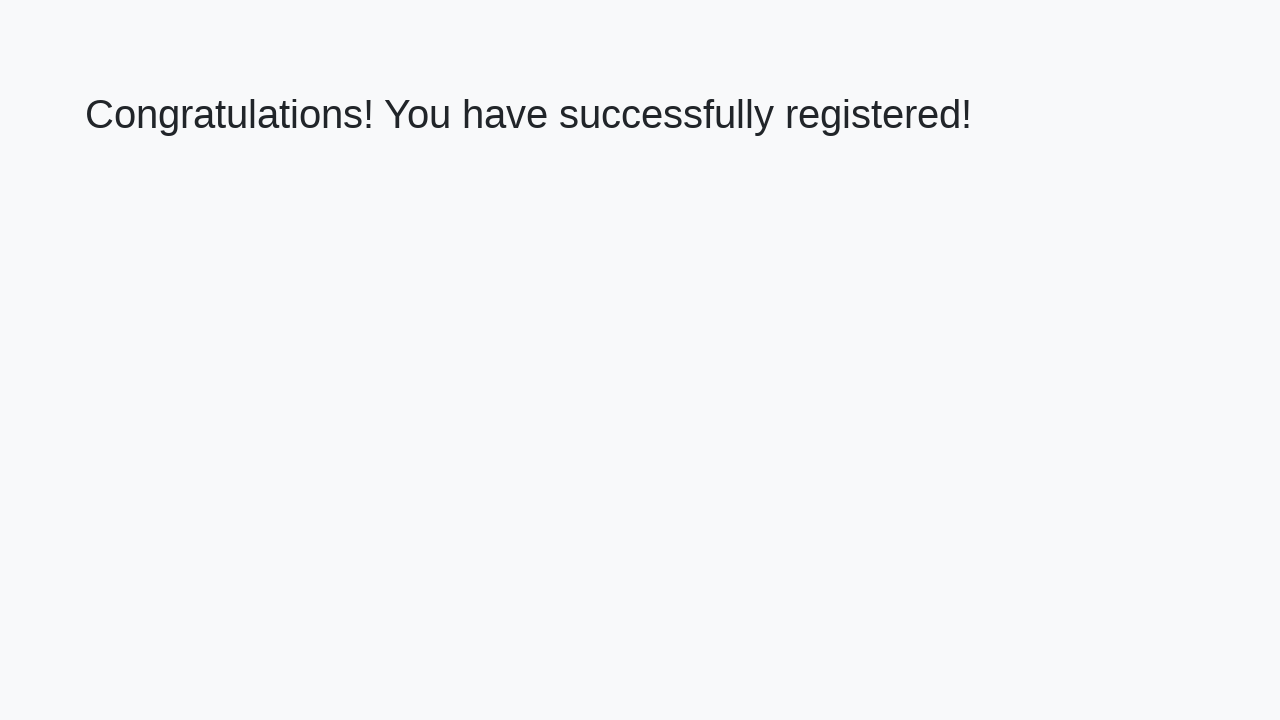

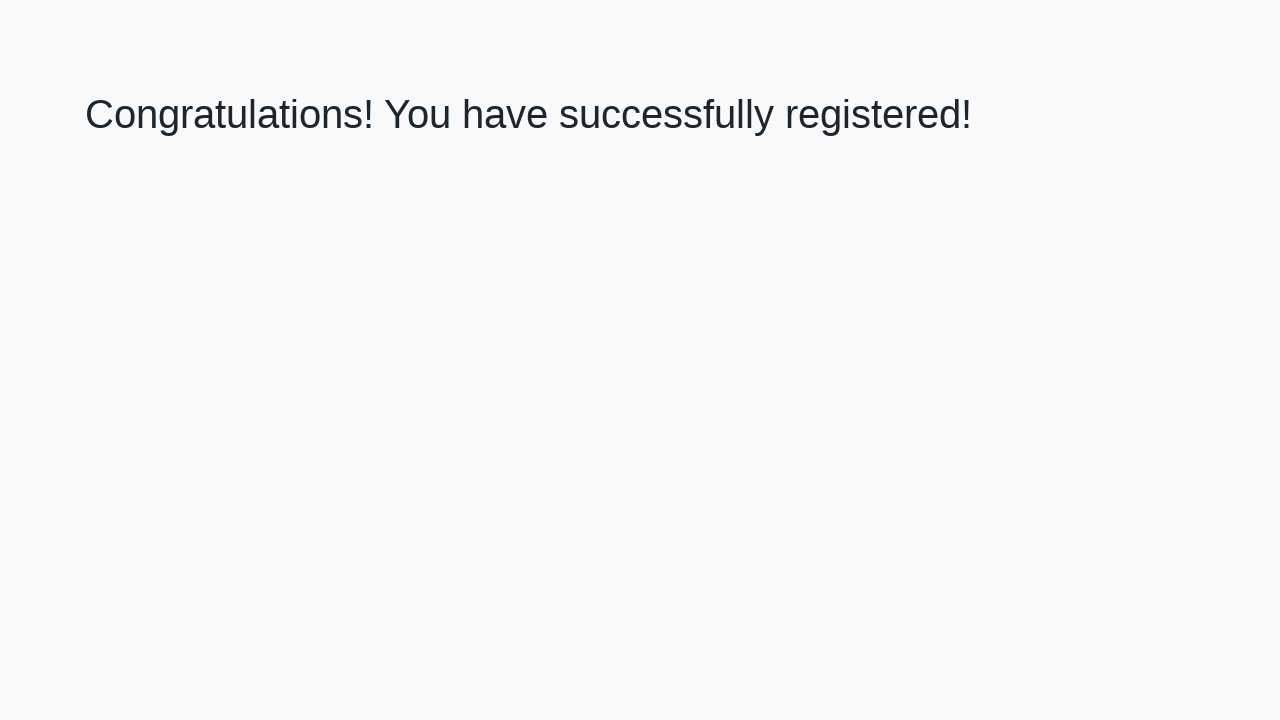